Tests the end-to-end shopping flow on a grocery demo site by adding specific products (Brocolli, Cauliflower, Cucumber) to cart, proceeding to checkout, applying a promo code, and verifying the code was applied successfully.

Starting URL: https://rahulshettyacademy.com/seleniumPractise/#/

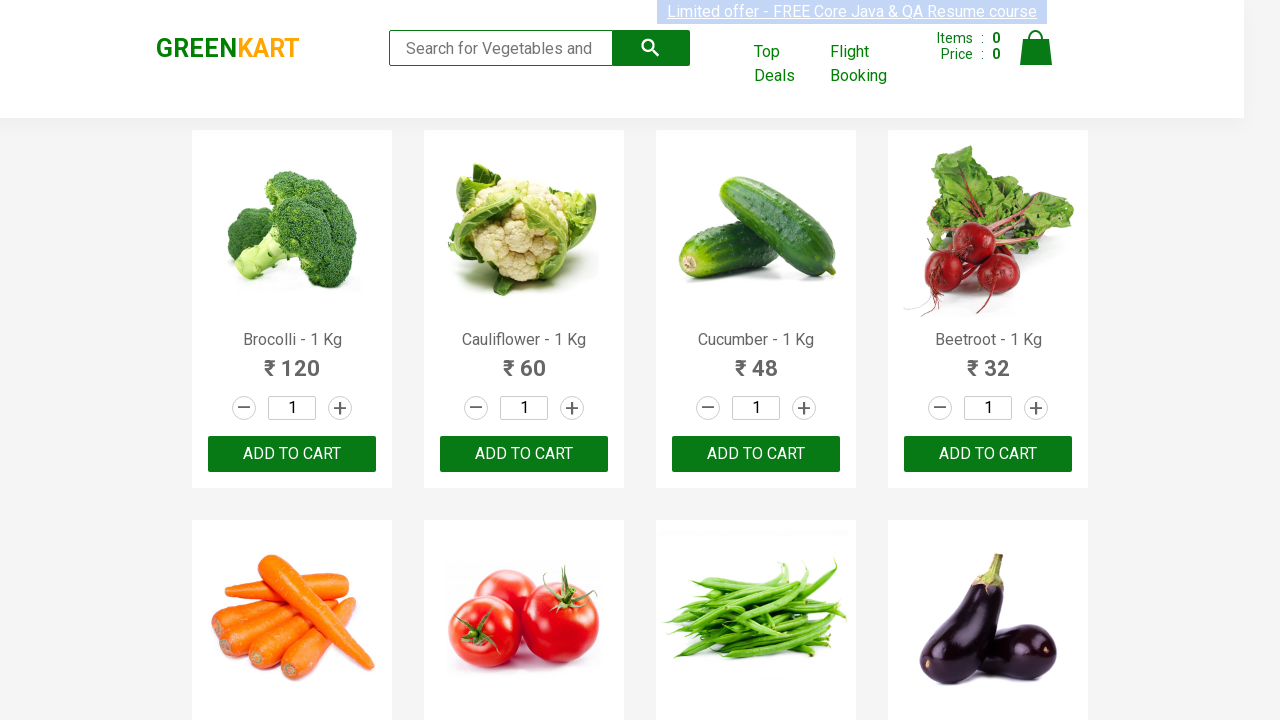

Waited for products to load on the grocery demo site
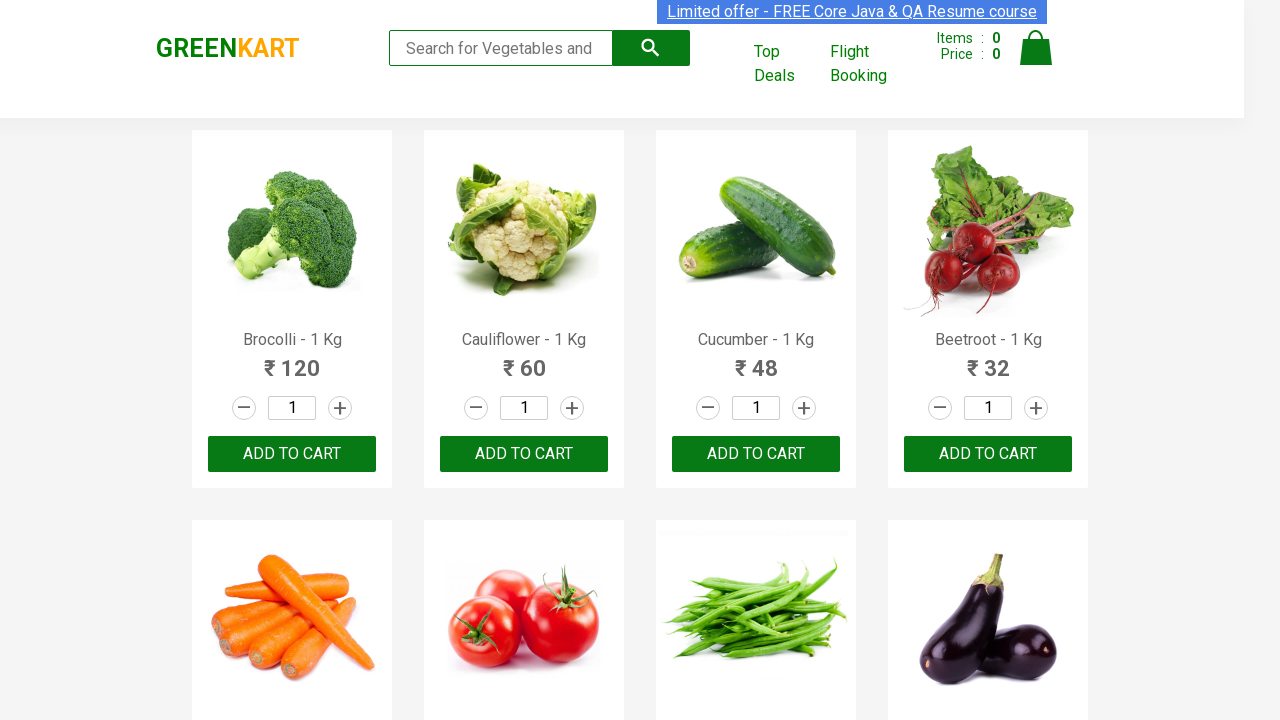

Retrieved all product elements from the page
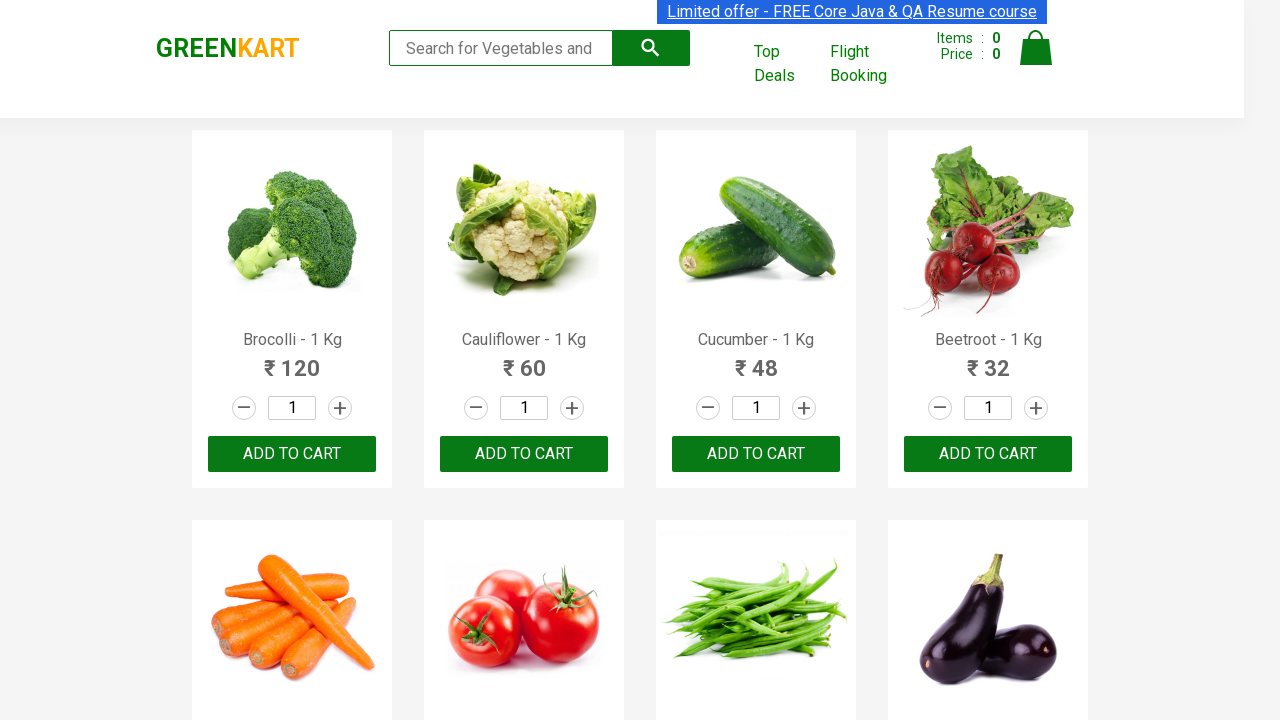

Added Brocolli to cart at (292, 454) on div.product-action >> nth=0
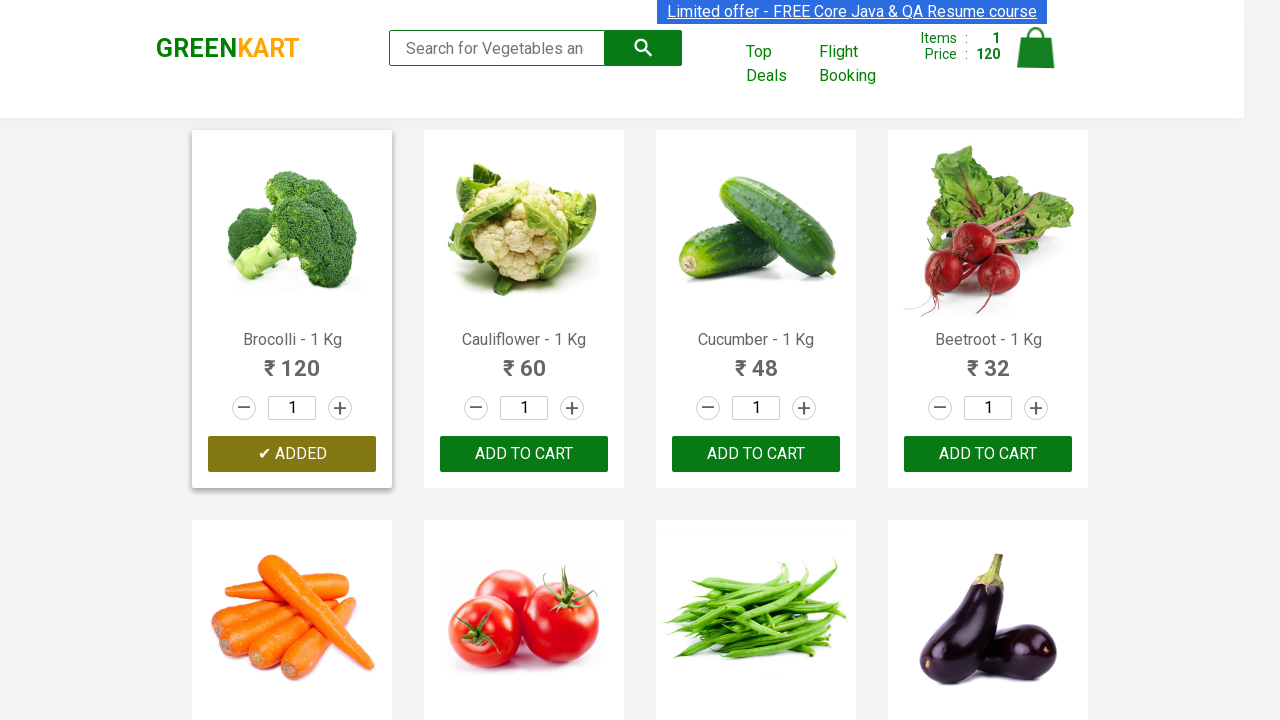

Added Cauliflower to cart at (524, 454) on div.product-action >> nth=1
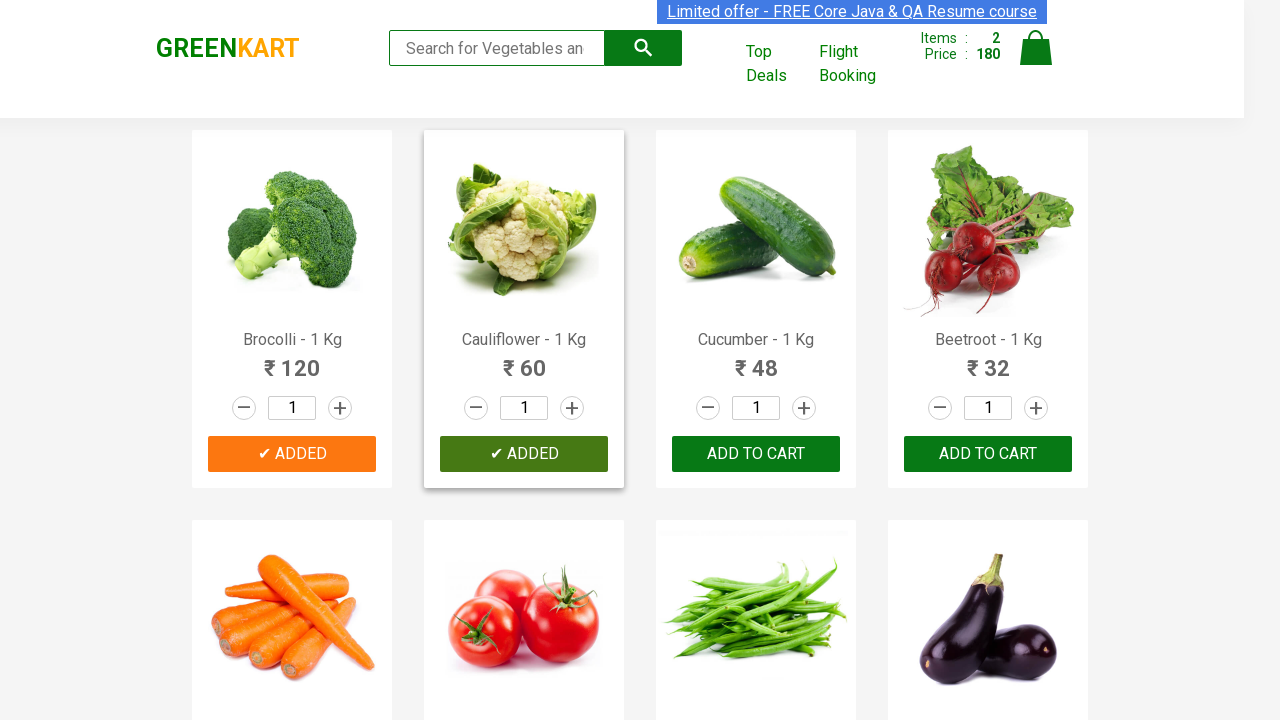

Added Cucumber to cart at (756, 454) on div.product-action >> nth=2
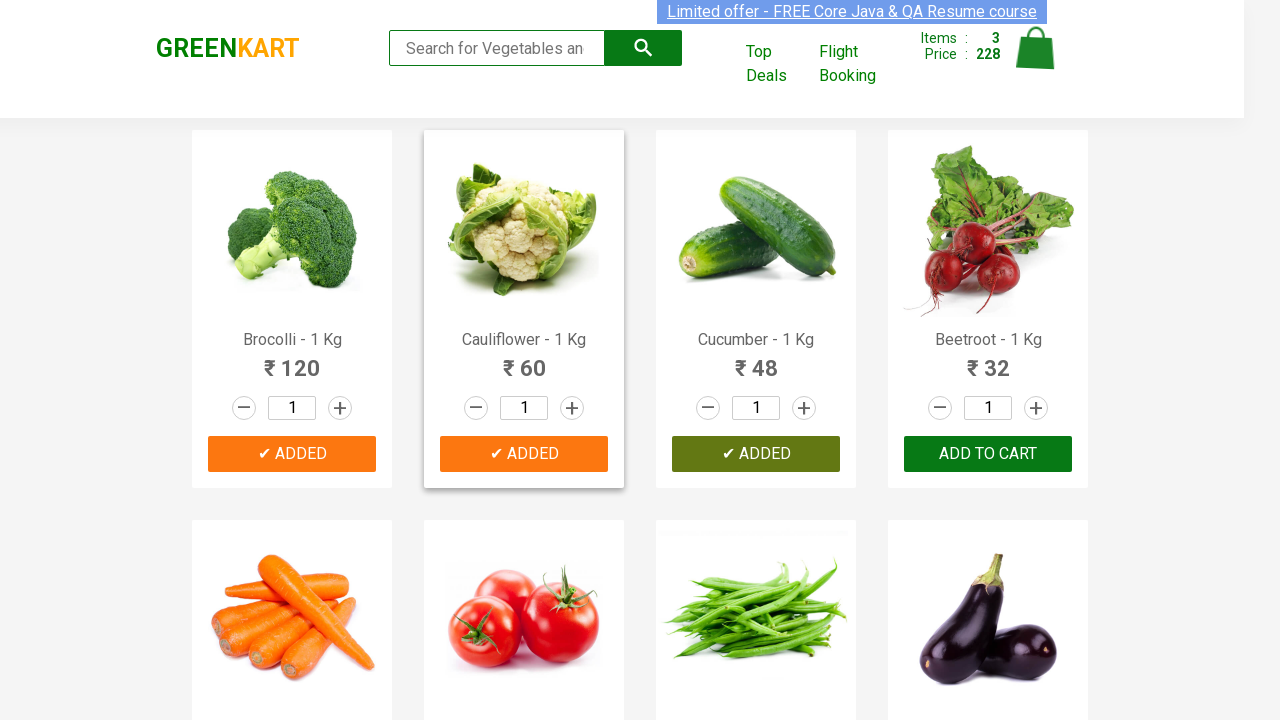

Clicked on cart icon to view shopping cart at (1036, 48) on img[alt='Cart']
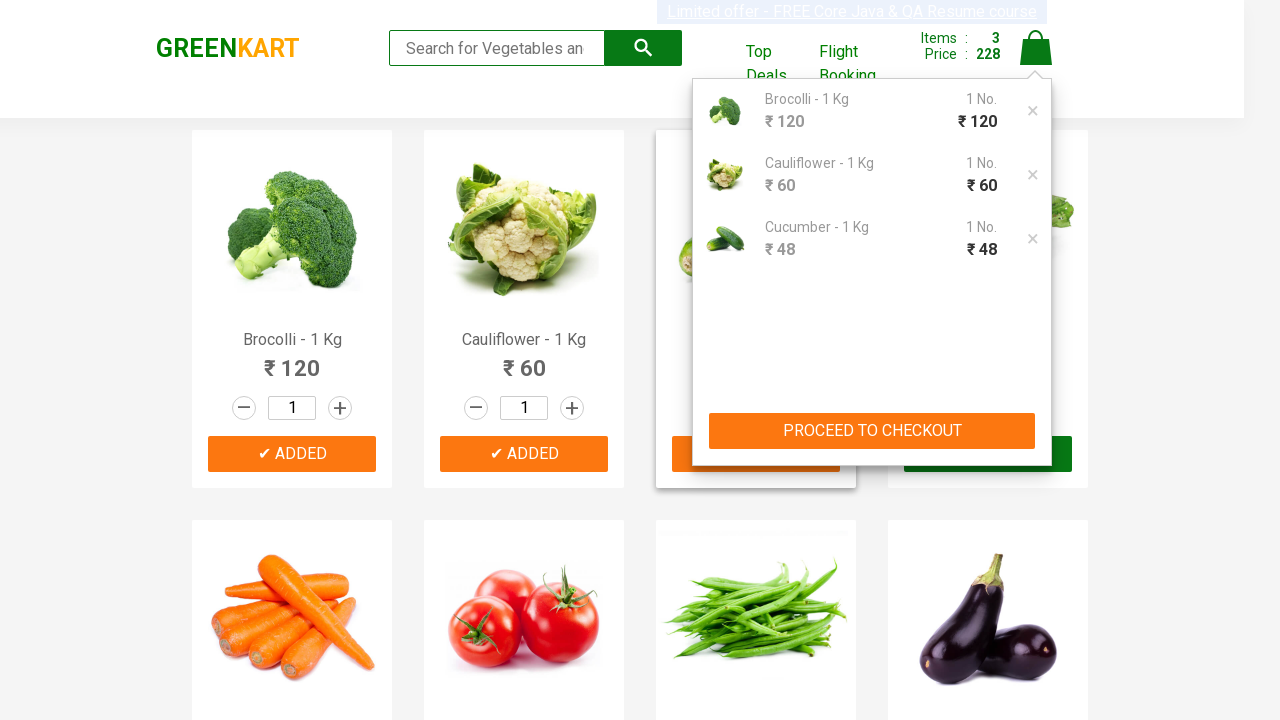

Clicked PROCEED TO CHECKOUT button at (872, 431) on button:has-text('PROCEED TO CHECKOUT')
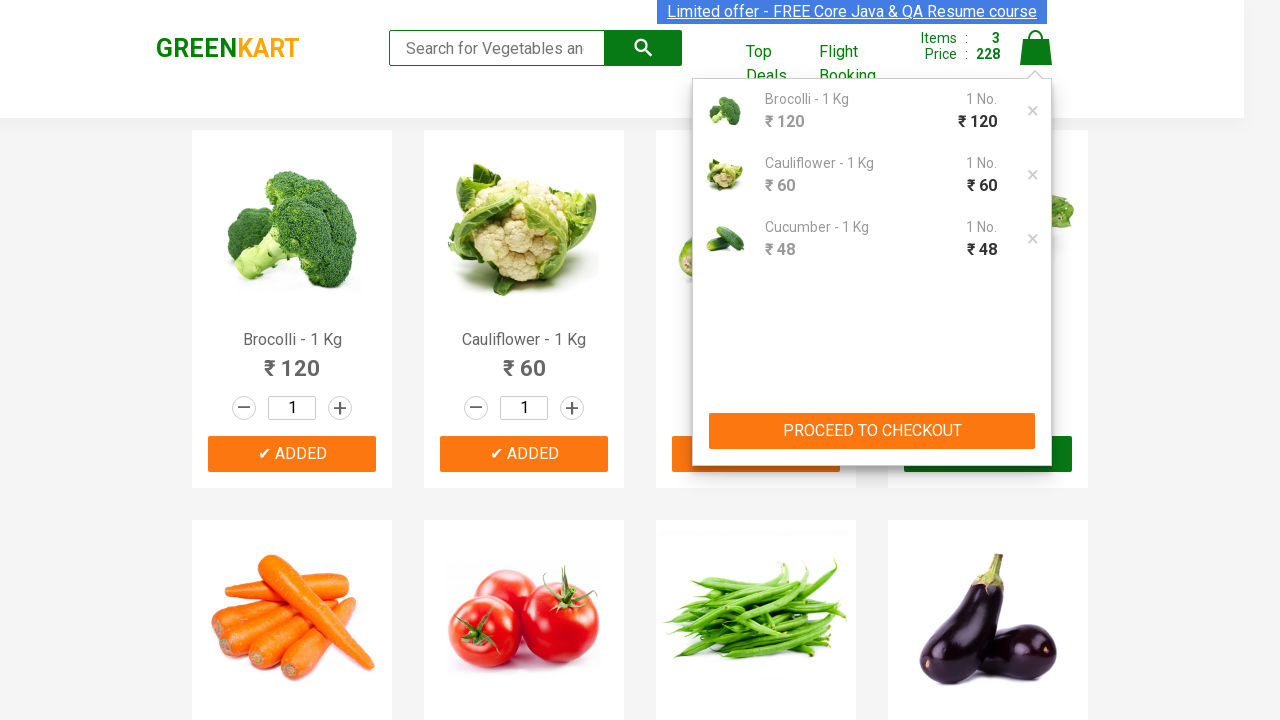

Entered promo code 'rahulshettyacademy' in the promo code field on input.promoCode
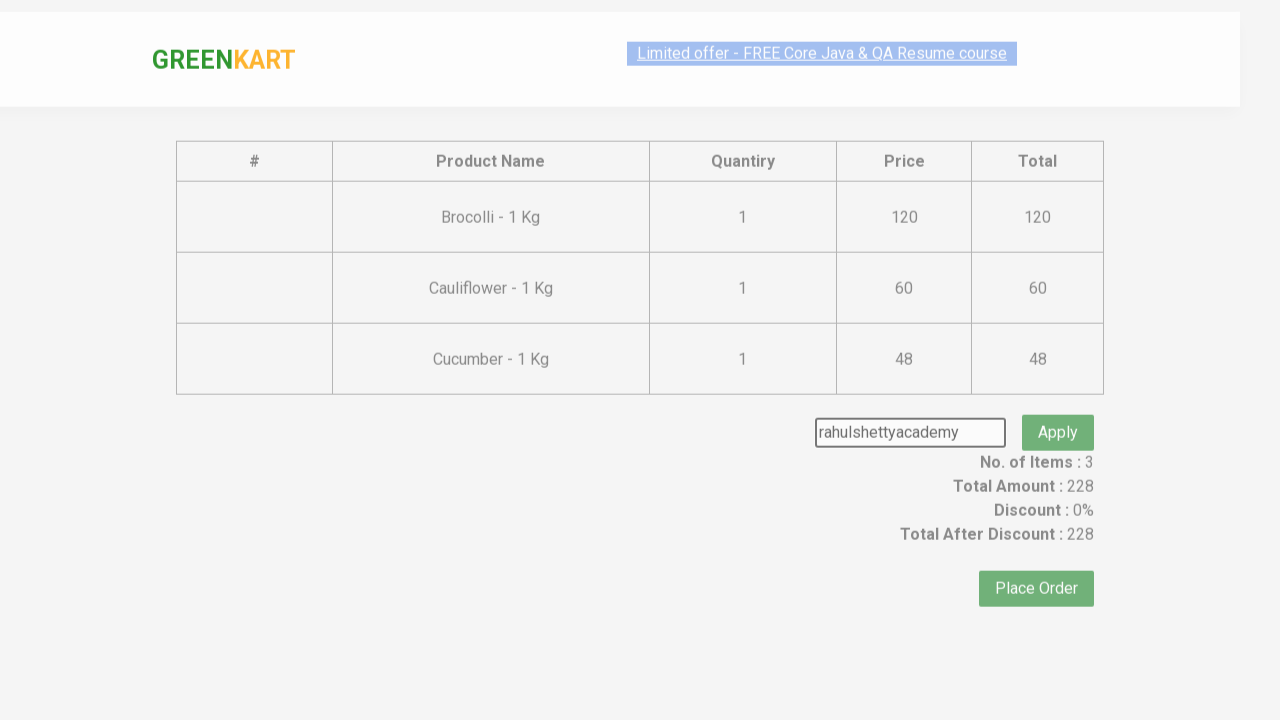

Clicked Apply button to apply the promo code at (1058, 406) on button.promoBtn
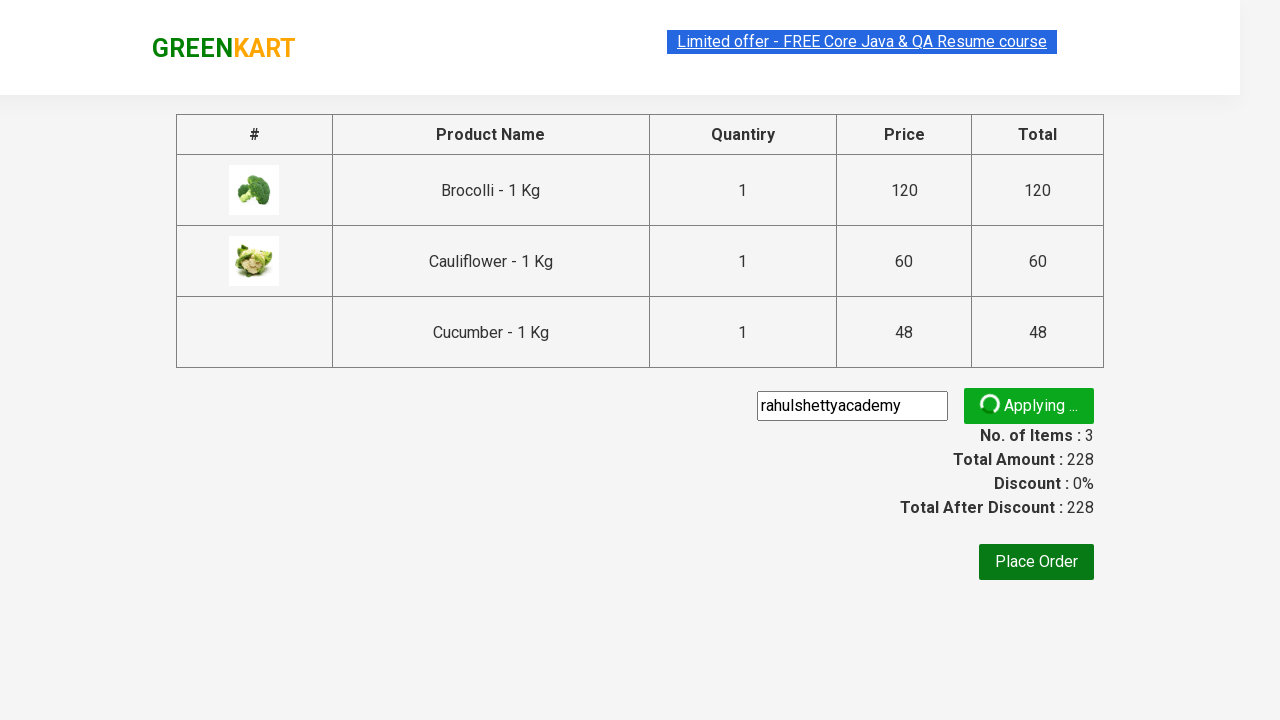

Waited for promo code confirmation message to appear
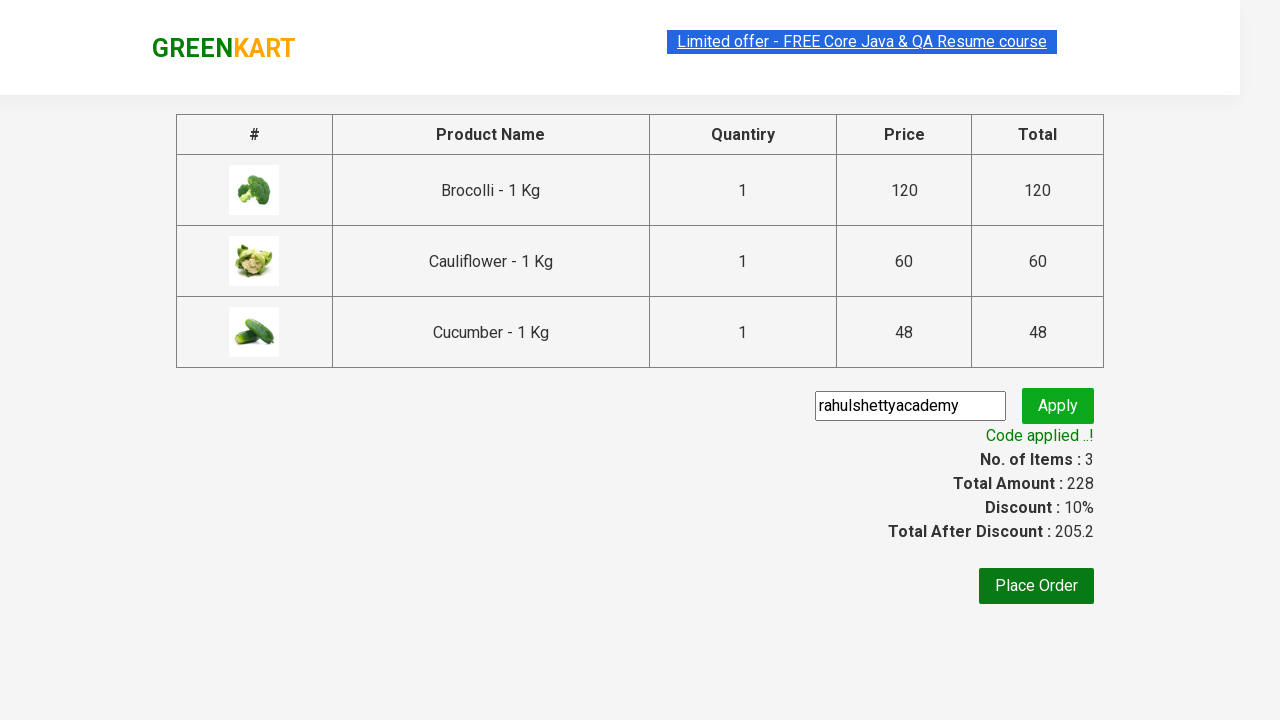

Retrieved promo confirmation text: 'Code applied ..!'
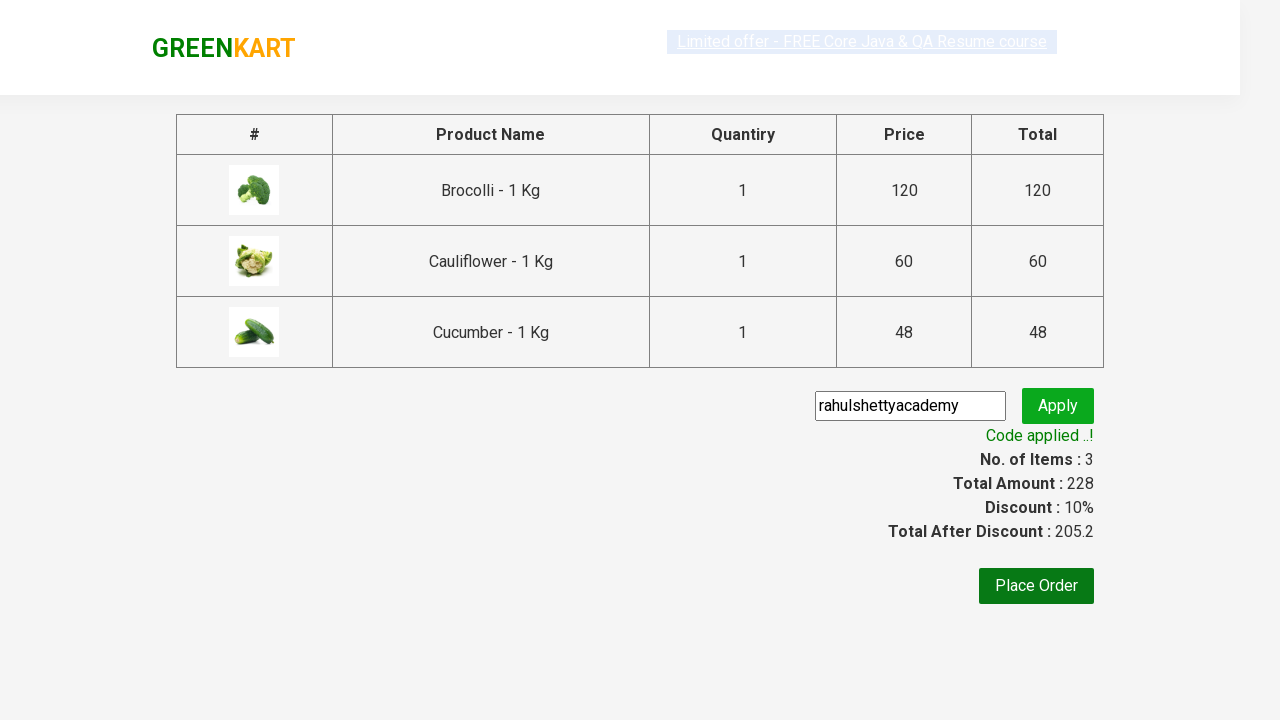

Verified that promo code was successfully applied
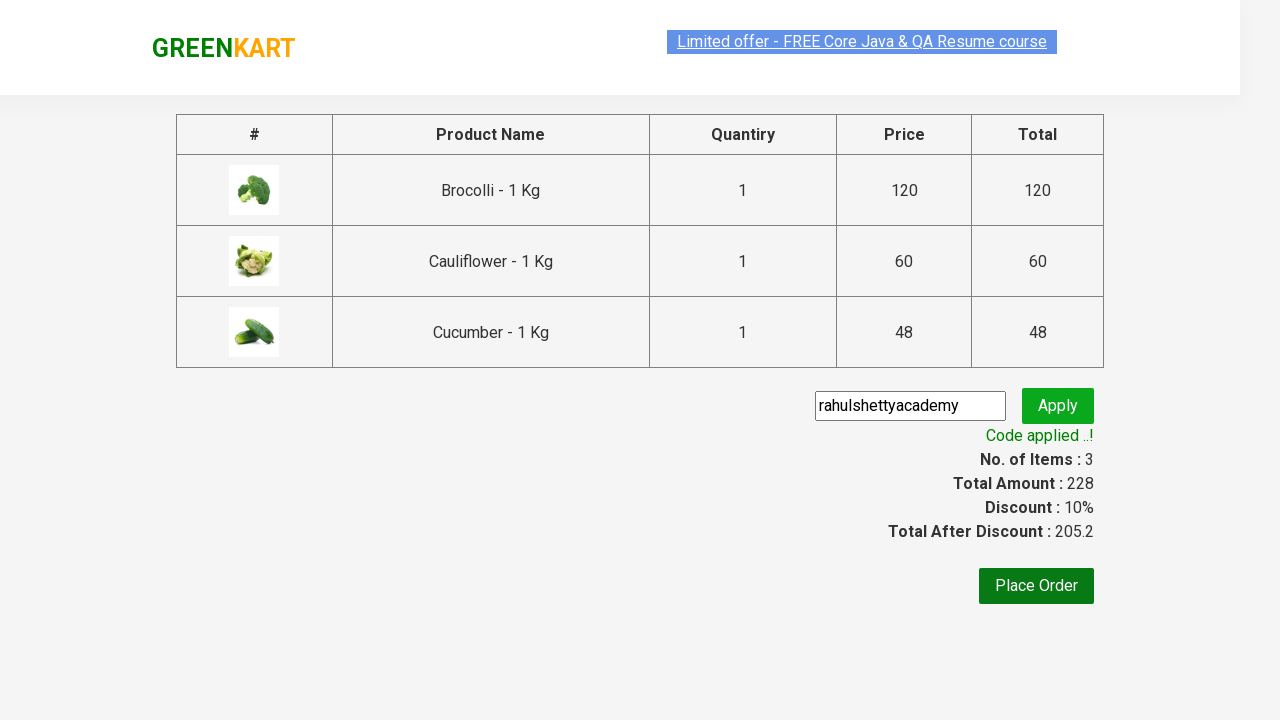

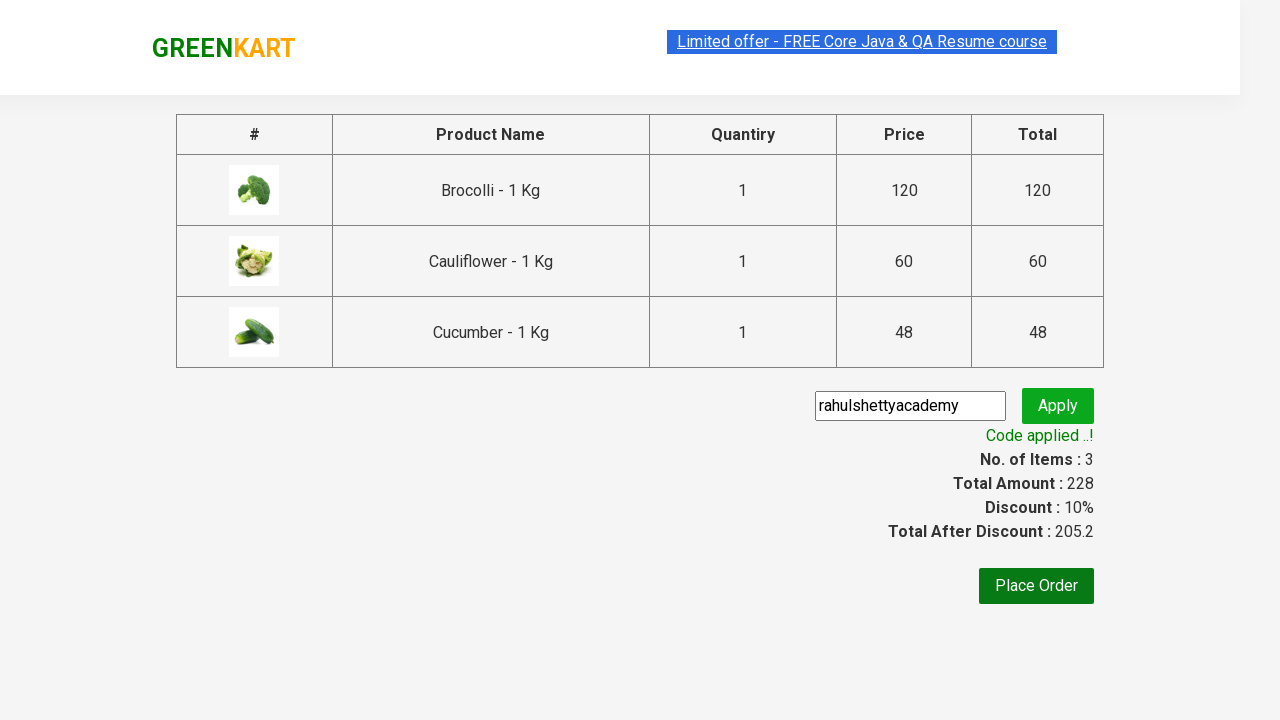